Navigates to the OrangeHRM website and verifies that the page title matches the expected value "OrangeHRM"

Starting URL: http://alchemy.hguy.co/orangehrm

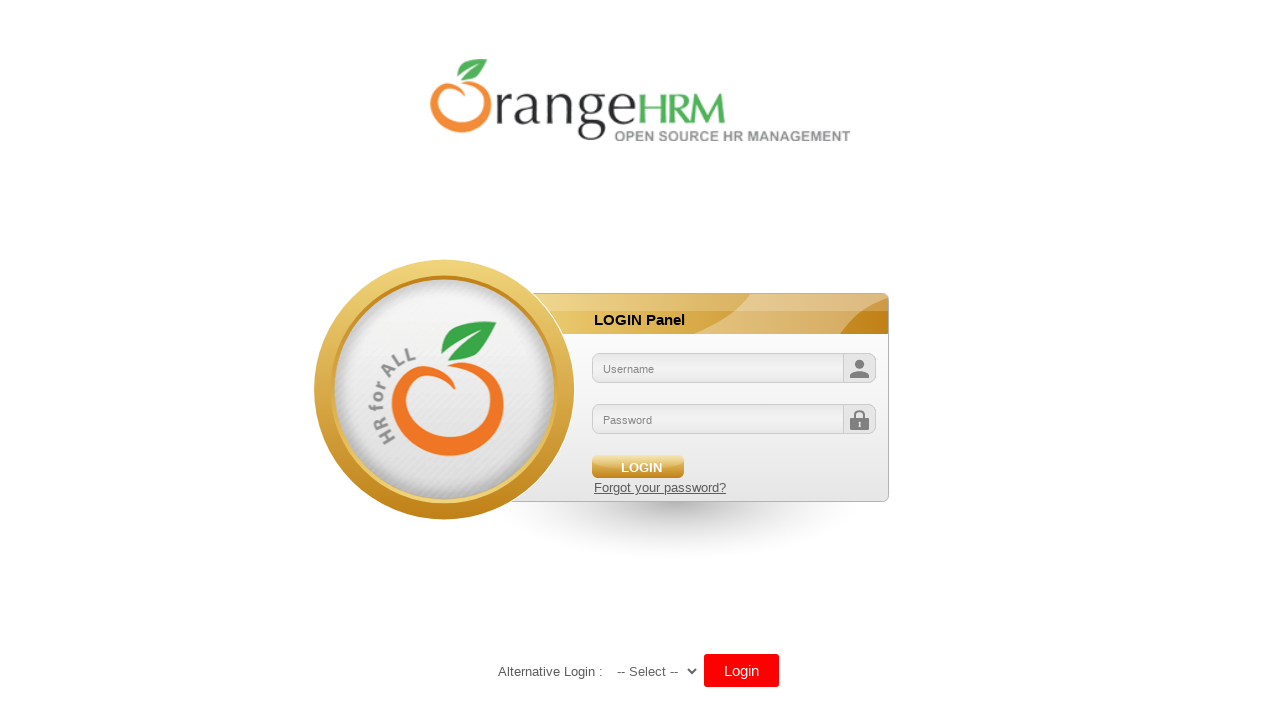

Waited for page to fully load (domcontentloaded)
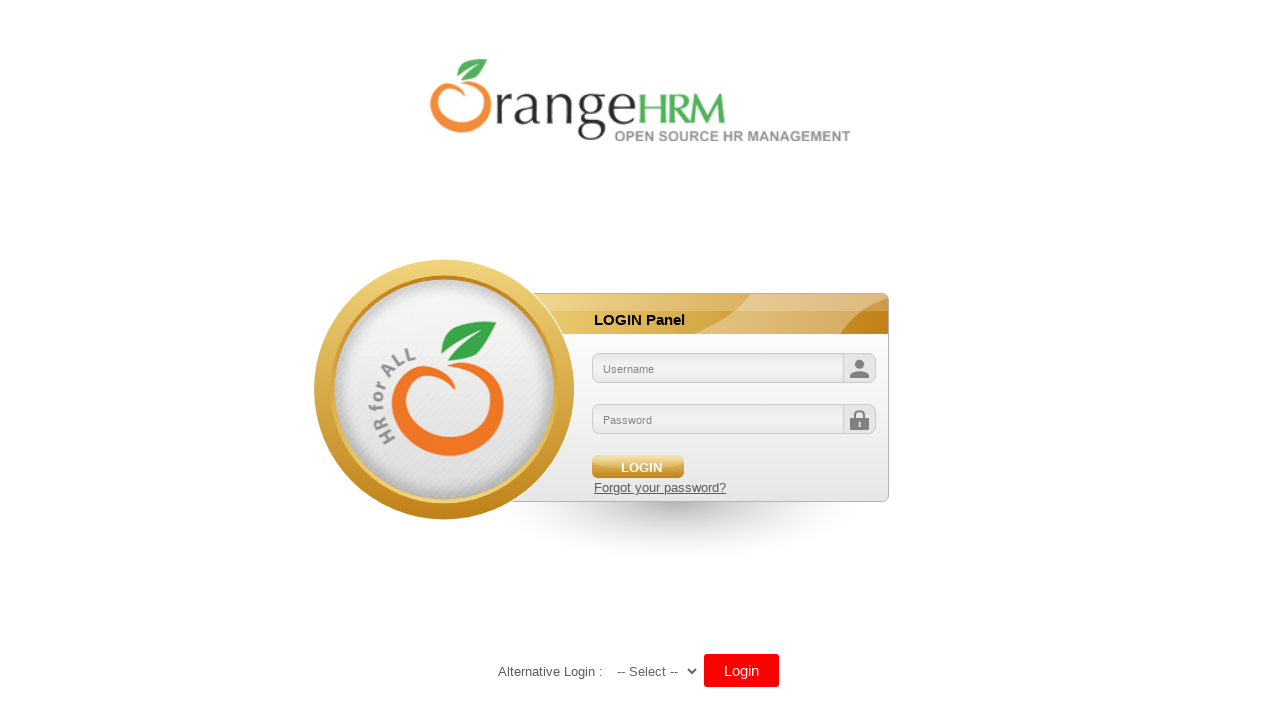

Retrieved page title: OrangeHRM
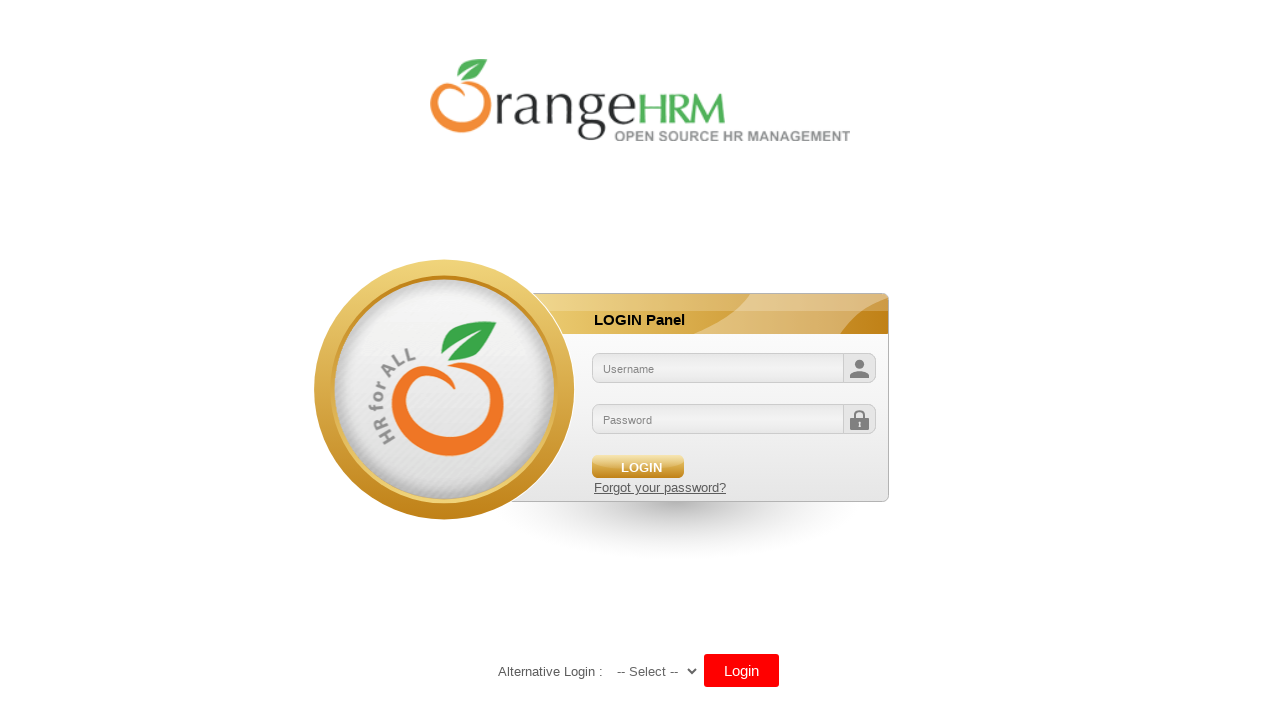

Set expected title to 'OrangeHRM'
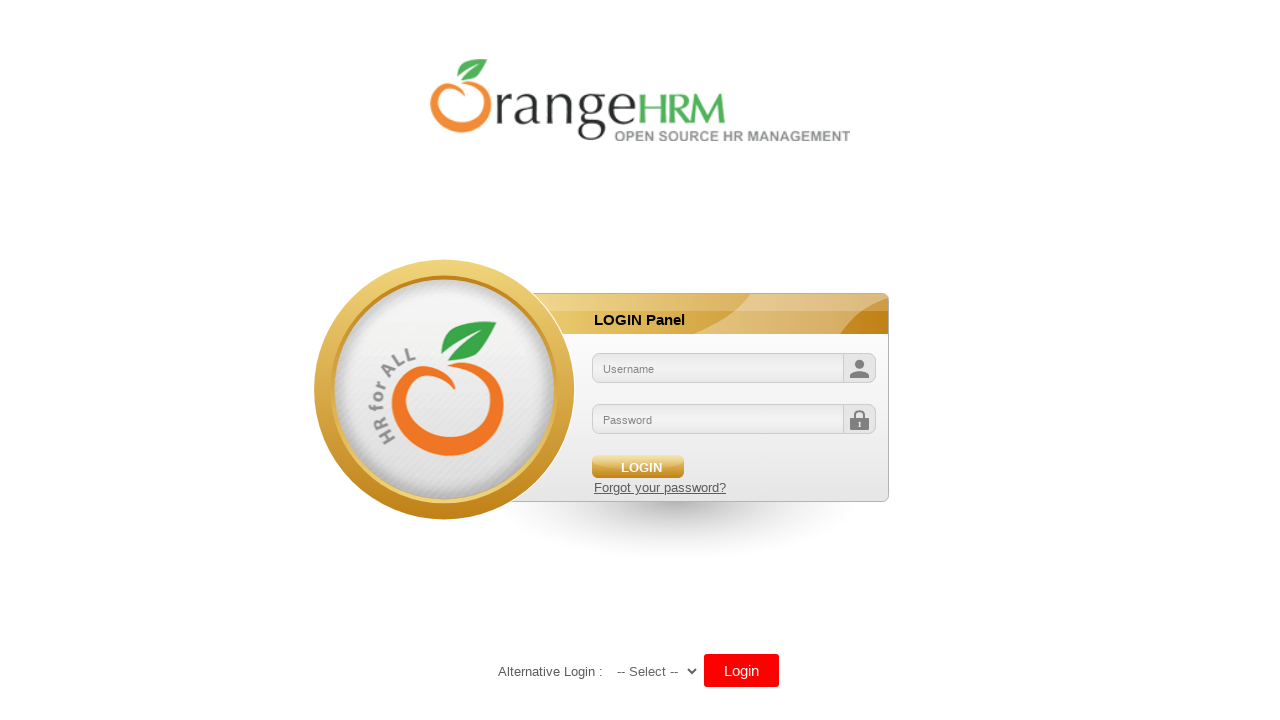

Verified page title matches expected value 'OrangeHRM'
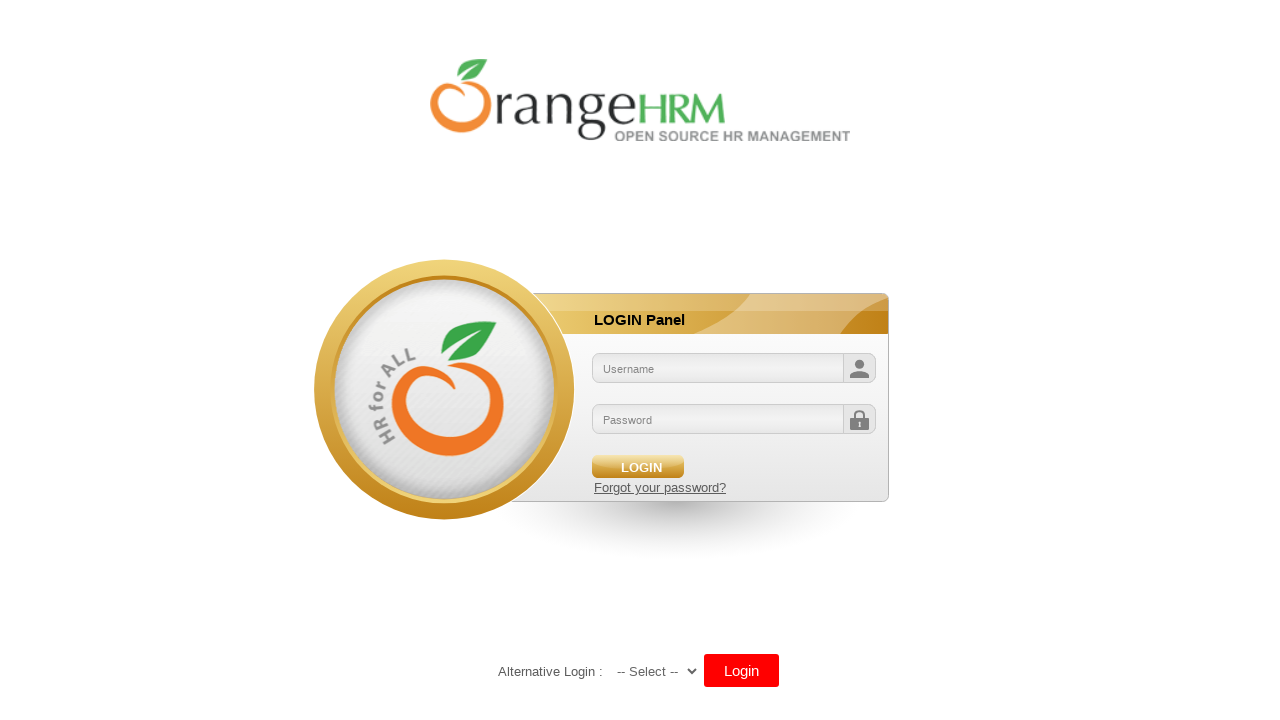

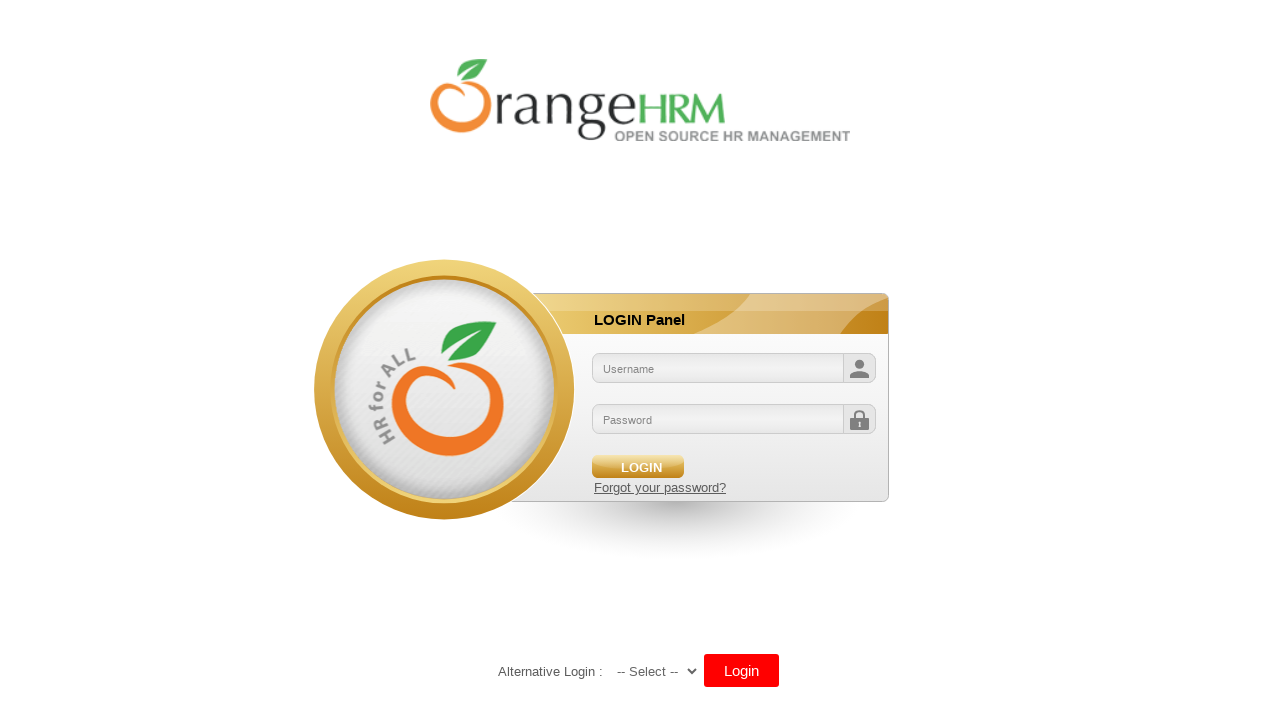